Tests marking all todo items as completed using the toggle all checkbox

Starting URL: https://demo.playwright.dev/todomvc

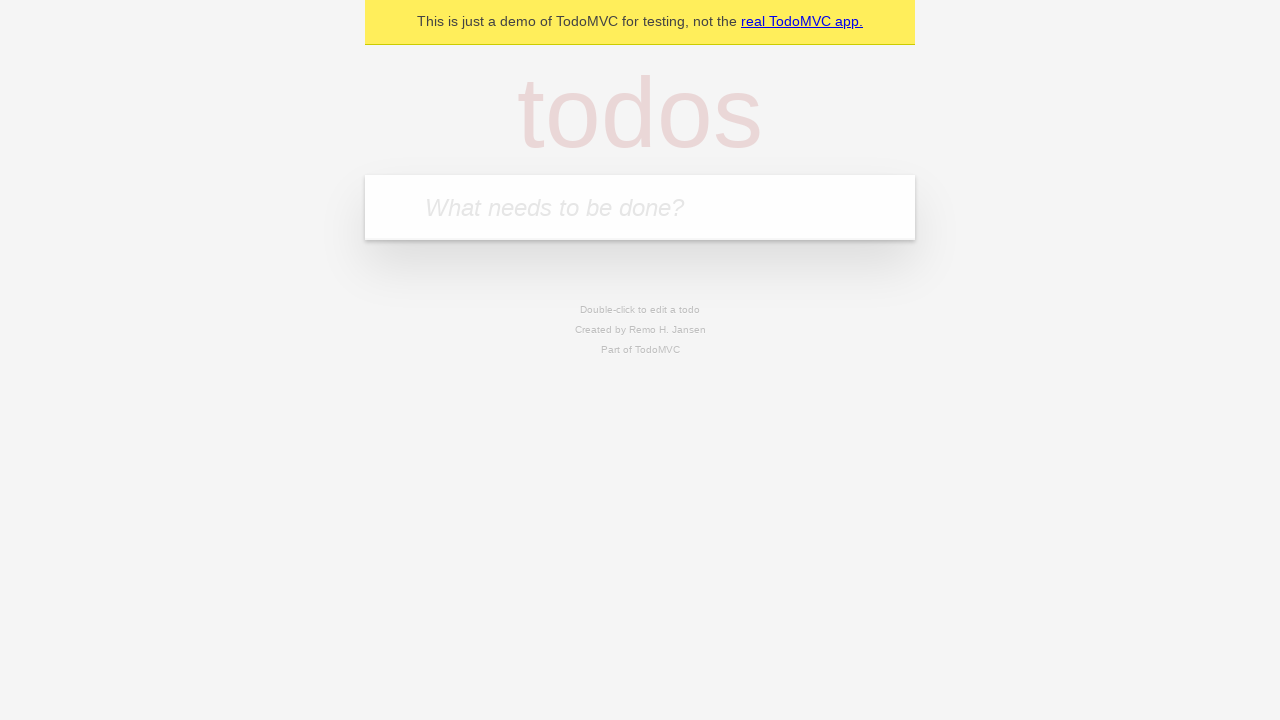

Filled todo input with 'buy some cheese' on internal:attr=[placeholder="What needs to be done?"i]
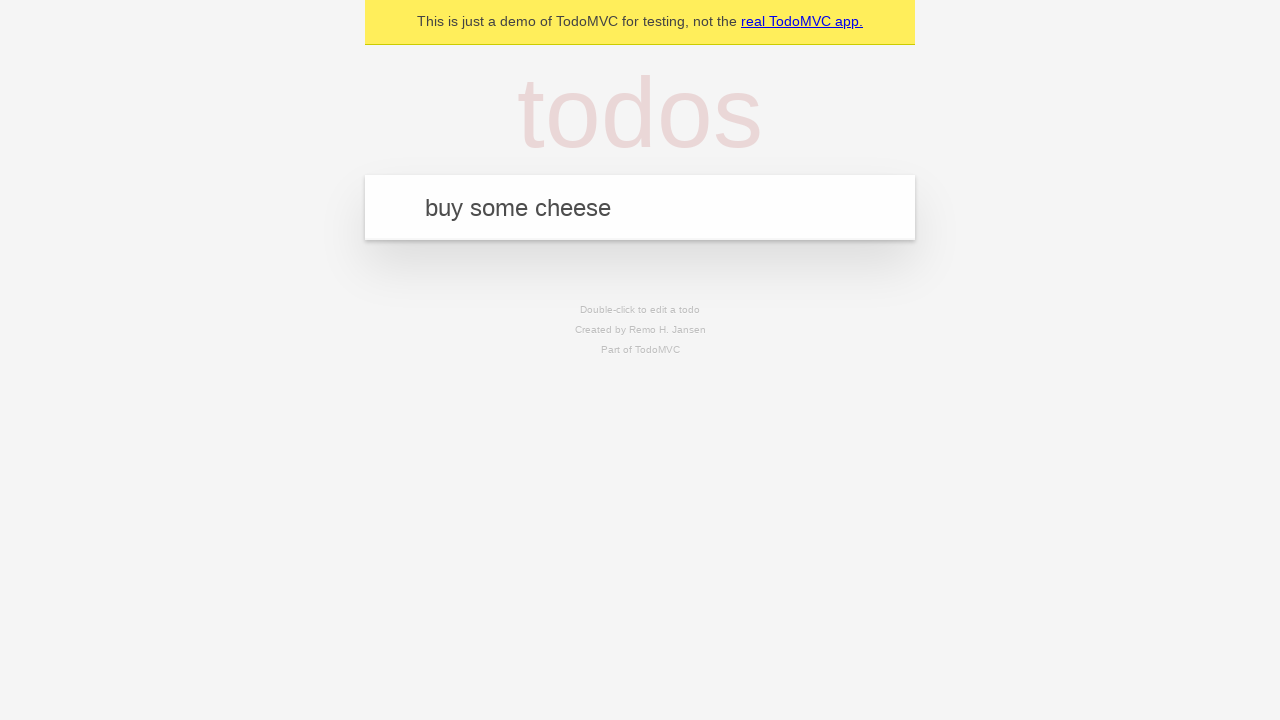

Pressed Enter to create first todo item on internal:attr=[placeholder="What needs to be done?"i]
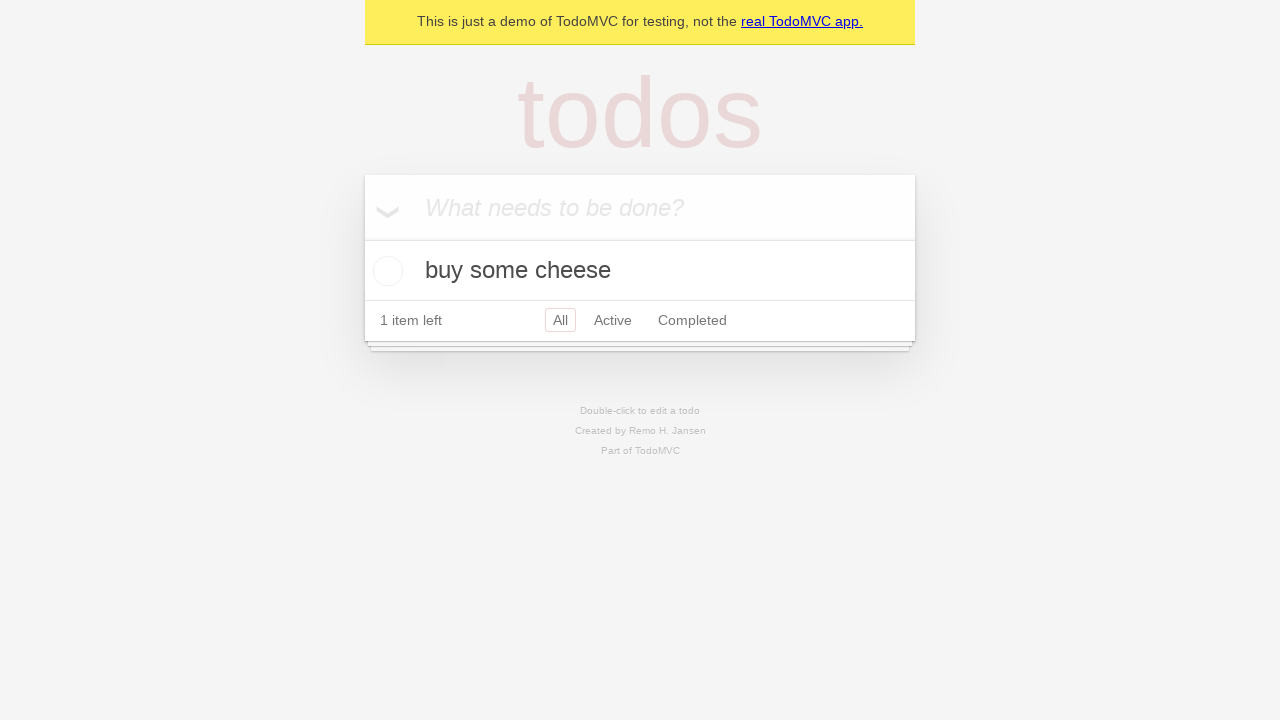

Filled todo input with 'feed the cat' on internal:attr=[placeholder="What needs to be done?"i]
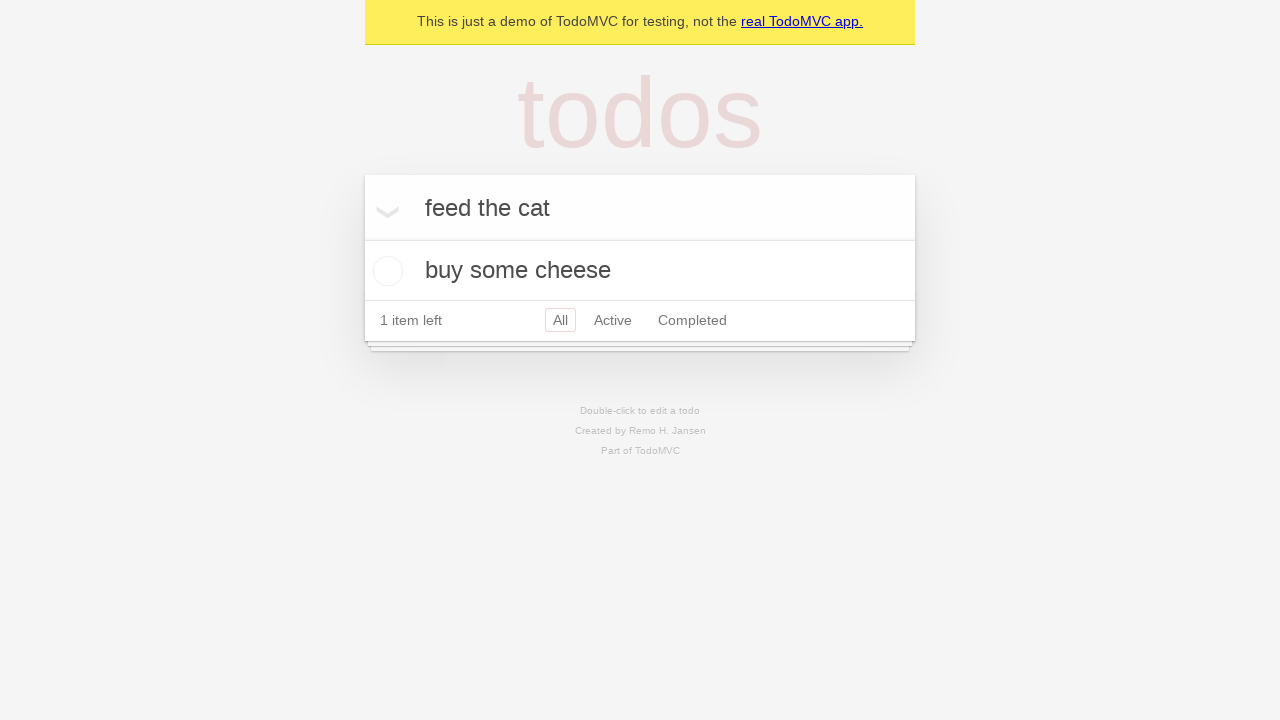

Pressed Enter to create second todo item on internal:attr=[placeholder="What needs to be done?"i]
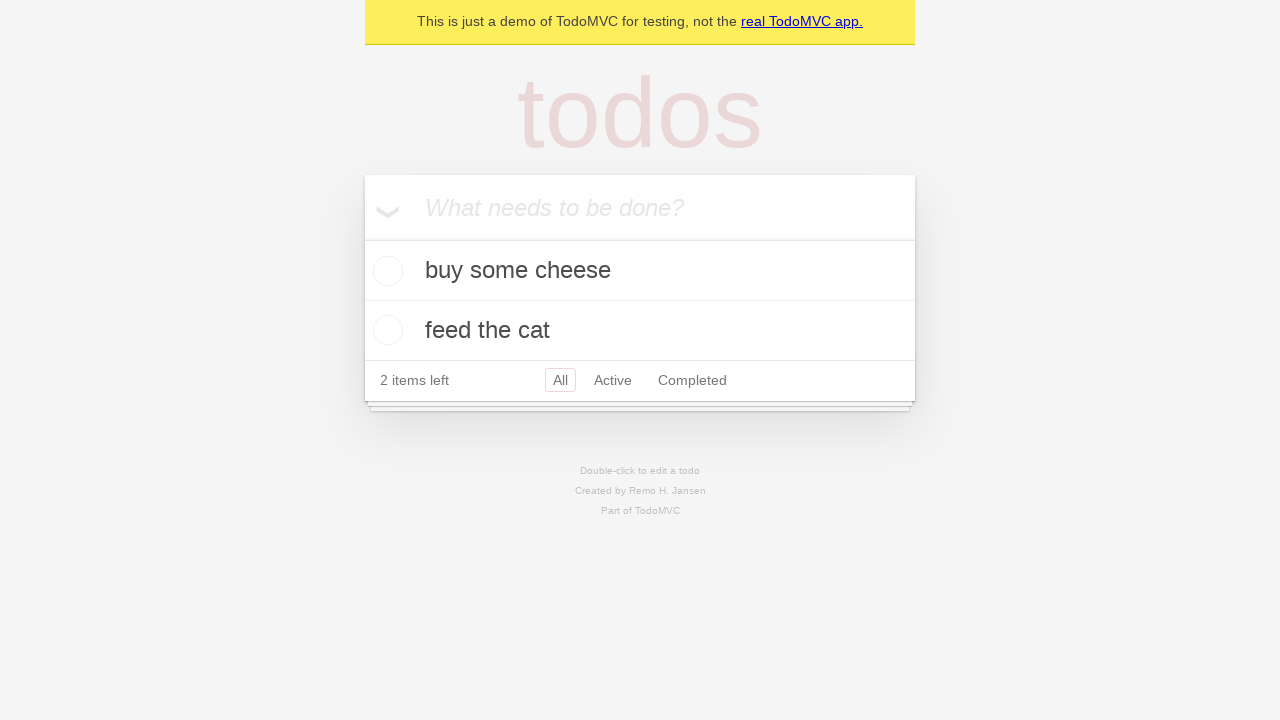

Filled todo input with 'book a doctors appointment' on internal:attr=[placeholder="What needs to be done?"i]
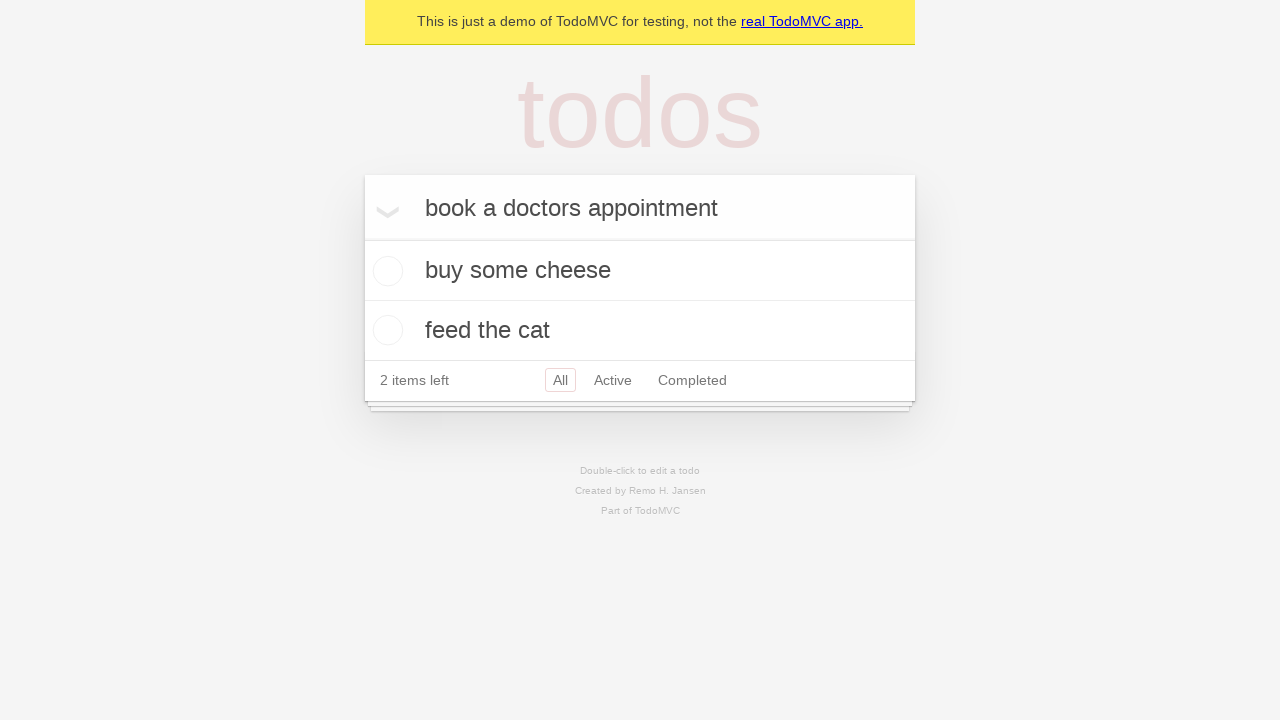

Pressed Enter to create third todo item on internal:attr=[placeholder="What needs to be done?"i]
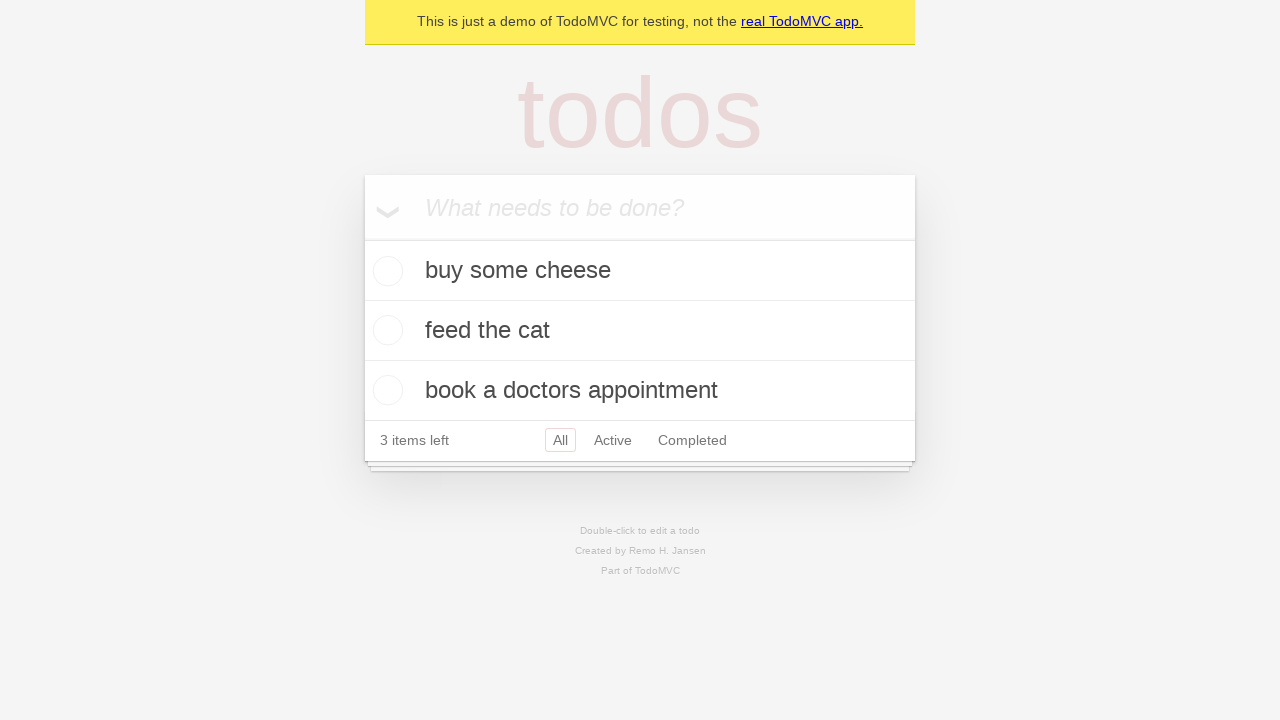

Checked 'Mark all as complete' checkbox at (362, 238) on internal:label="Mark all as complete"i
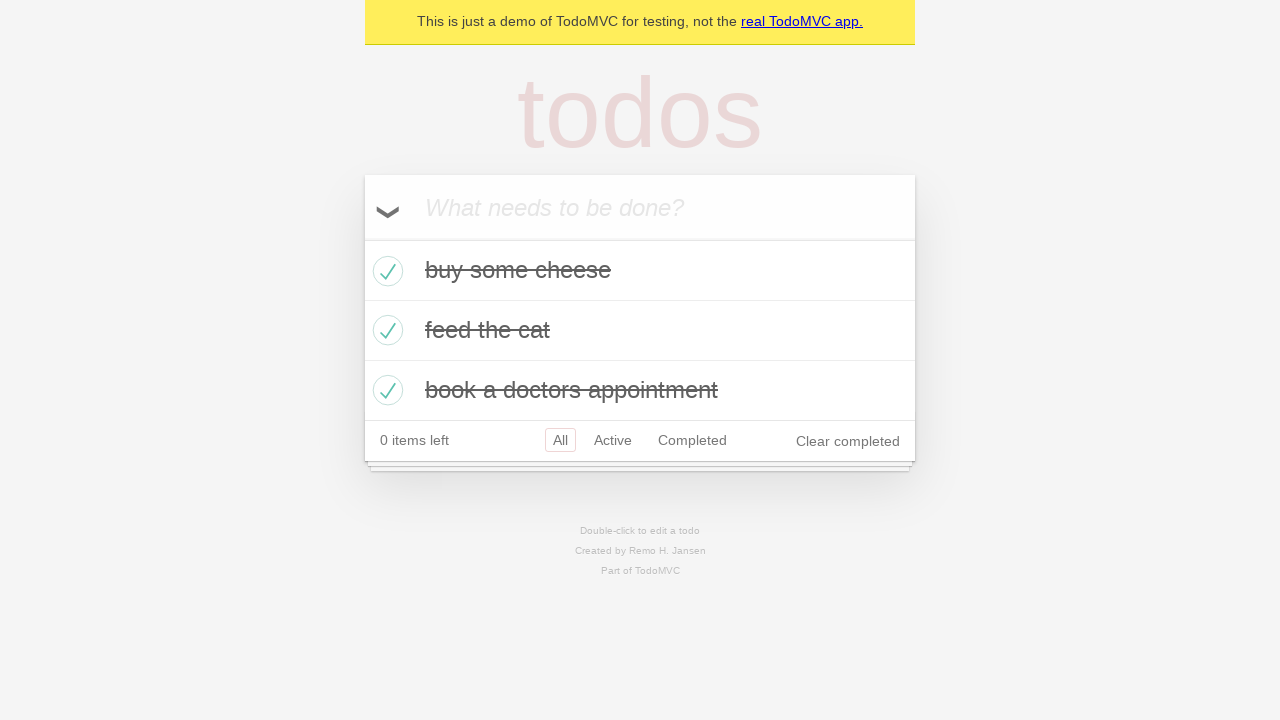

All todo items transitioned to completed state
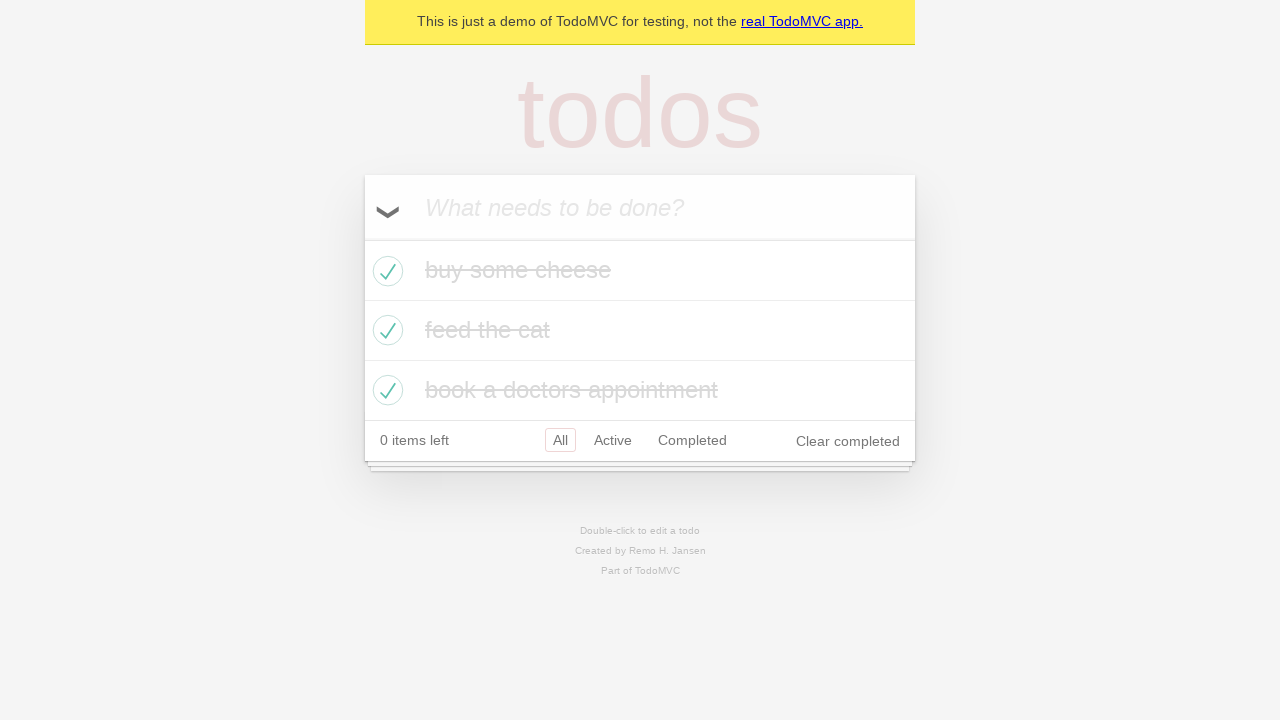

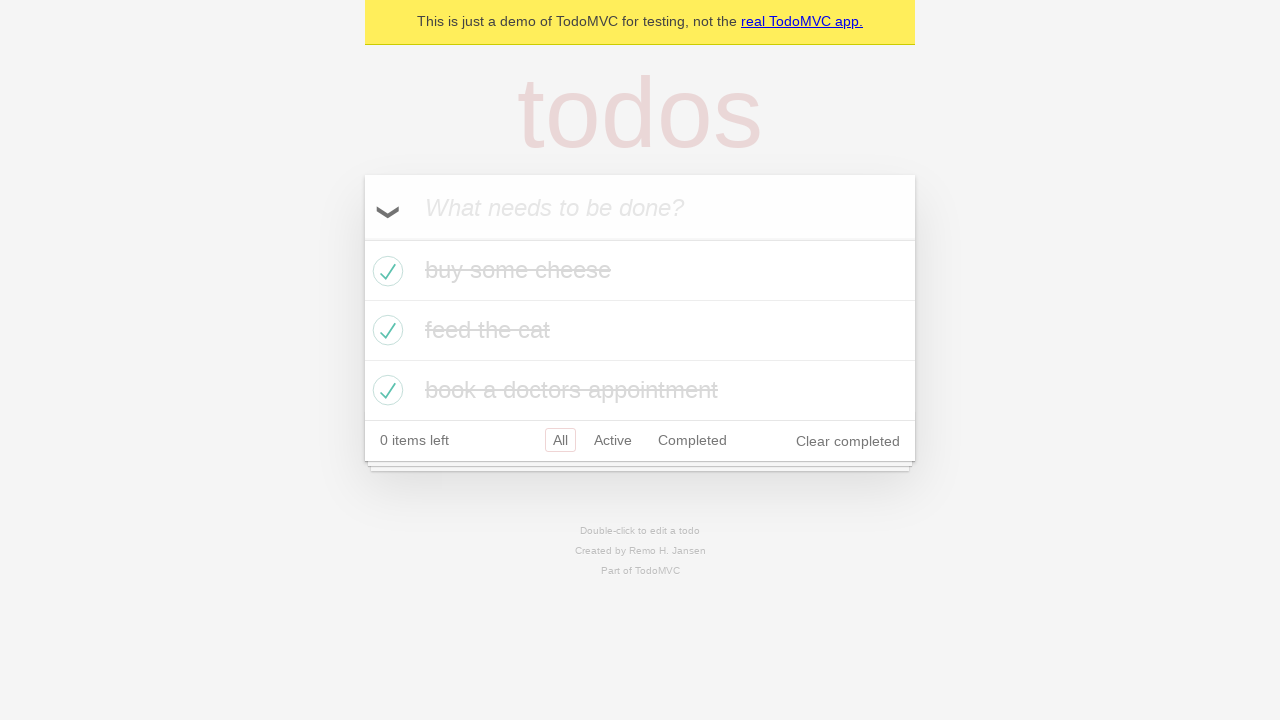